Verifies that a valid image element is displayed on the broken links/images demo page

Starting URL: https://demoqa.com/broken

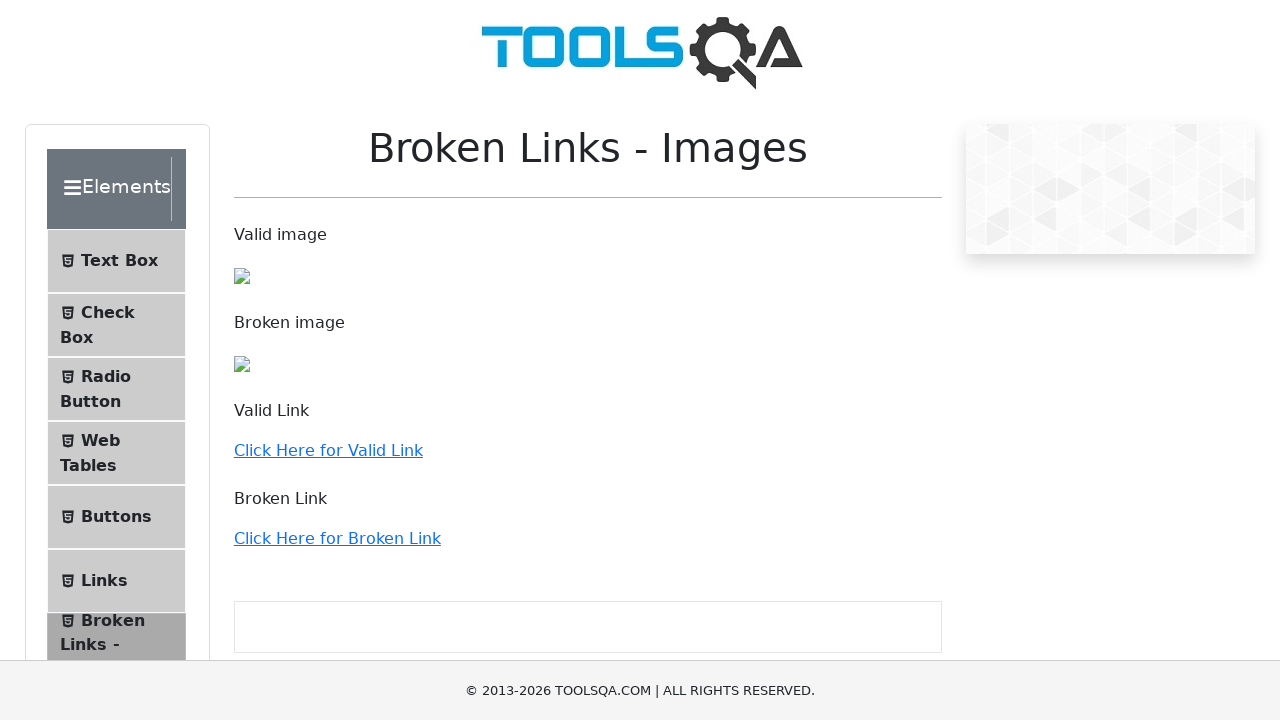

Navigated to broken links/images demo page
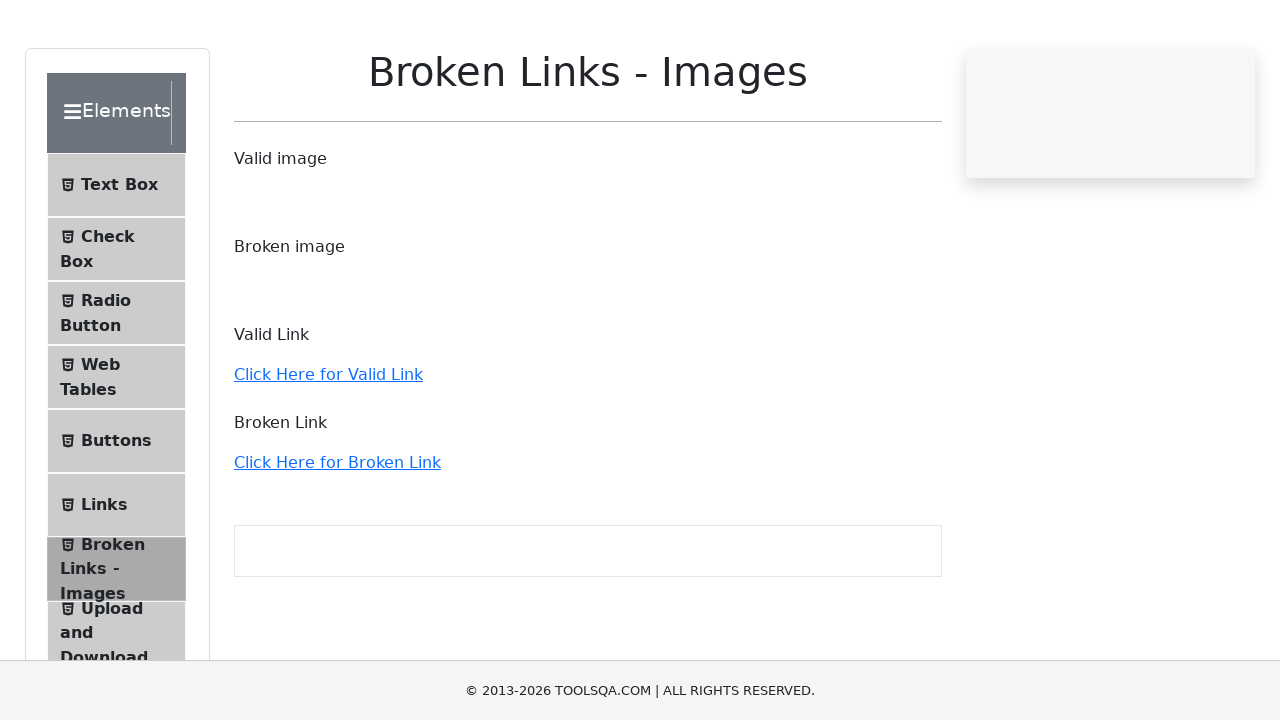

Located valid image element using XPath selector
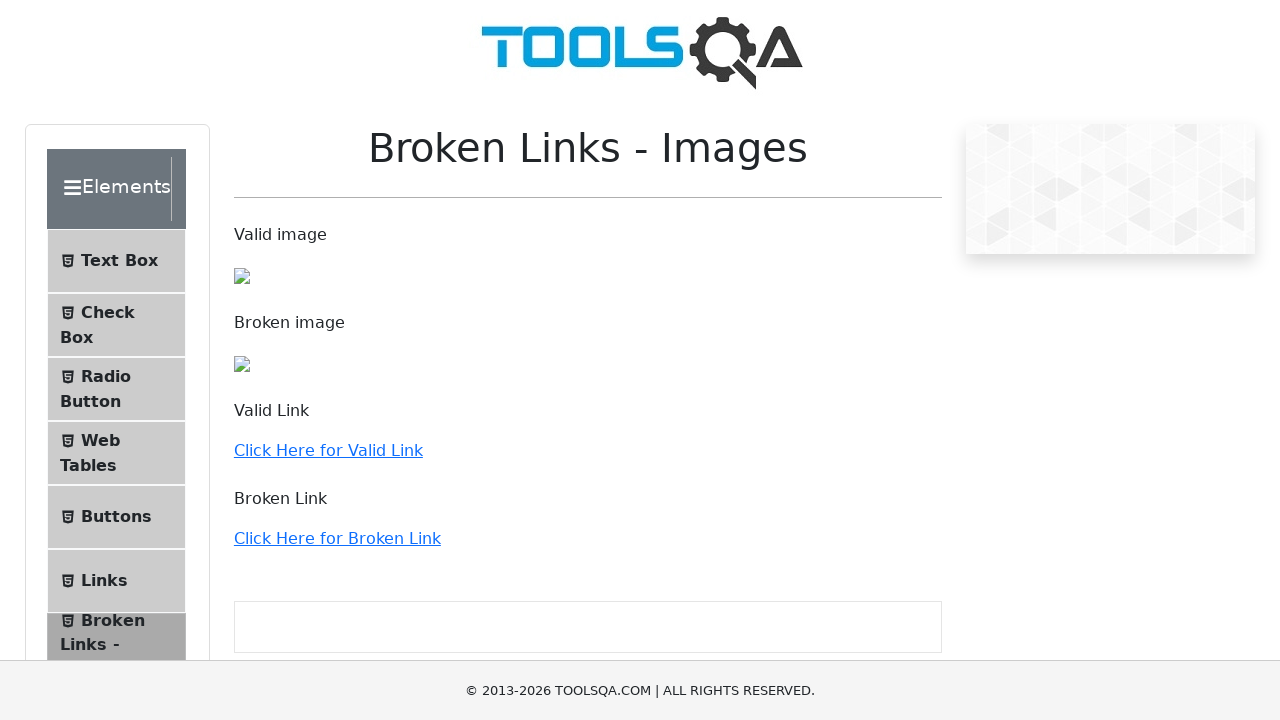

Valid image element became visible
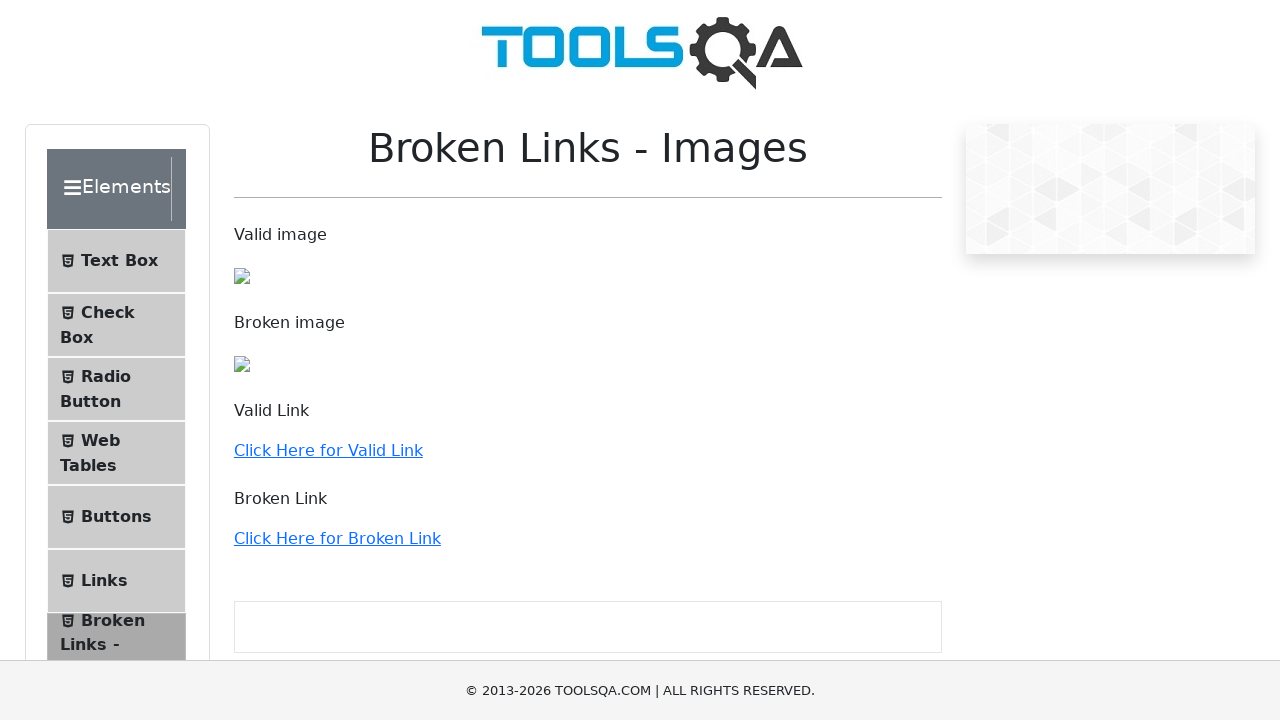

Checked visibility status of image element
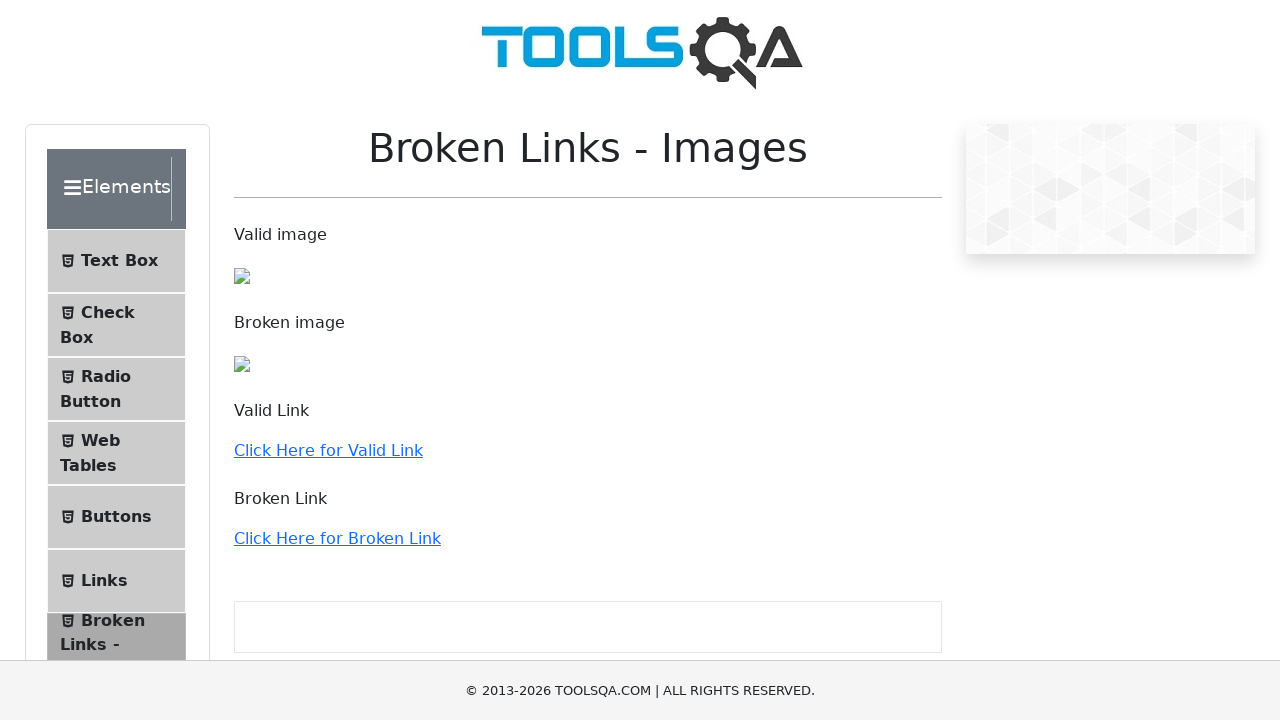

Verified that the valid image element is displayed
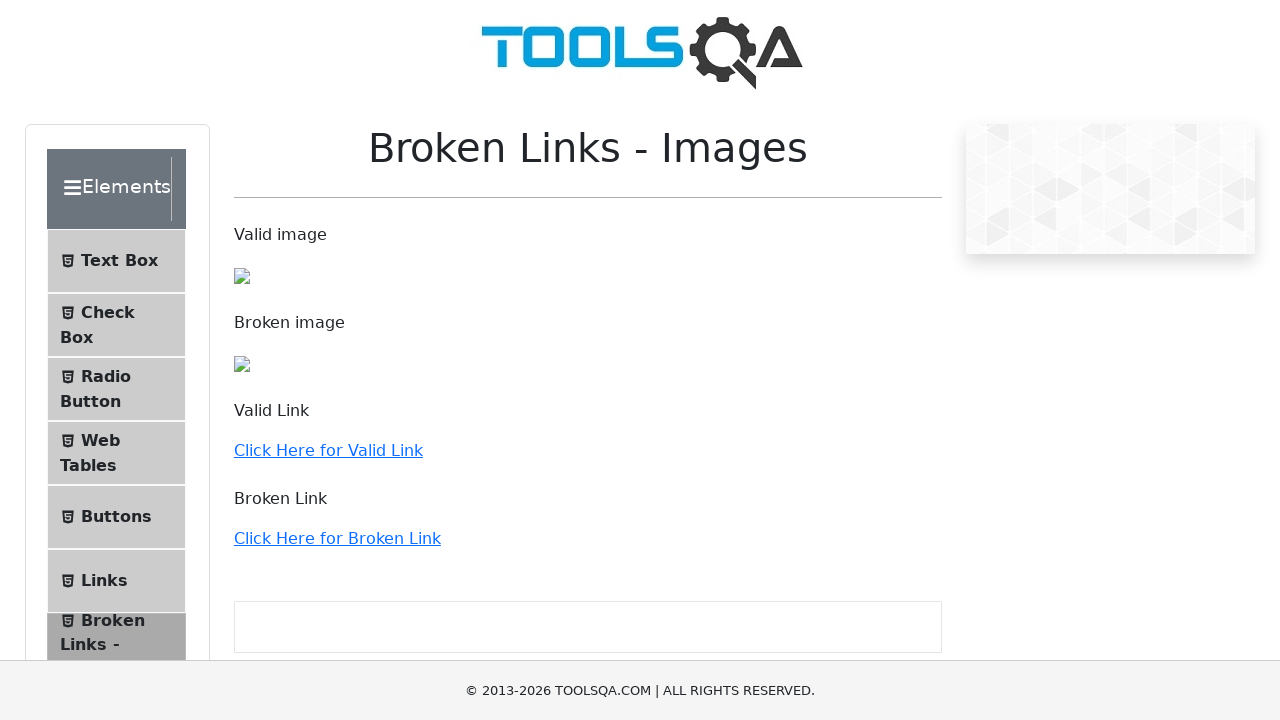

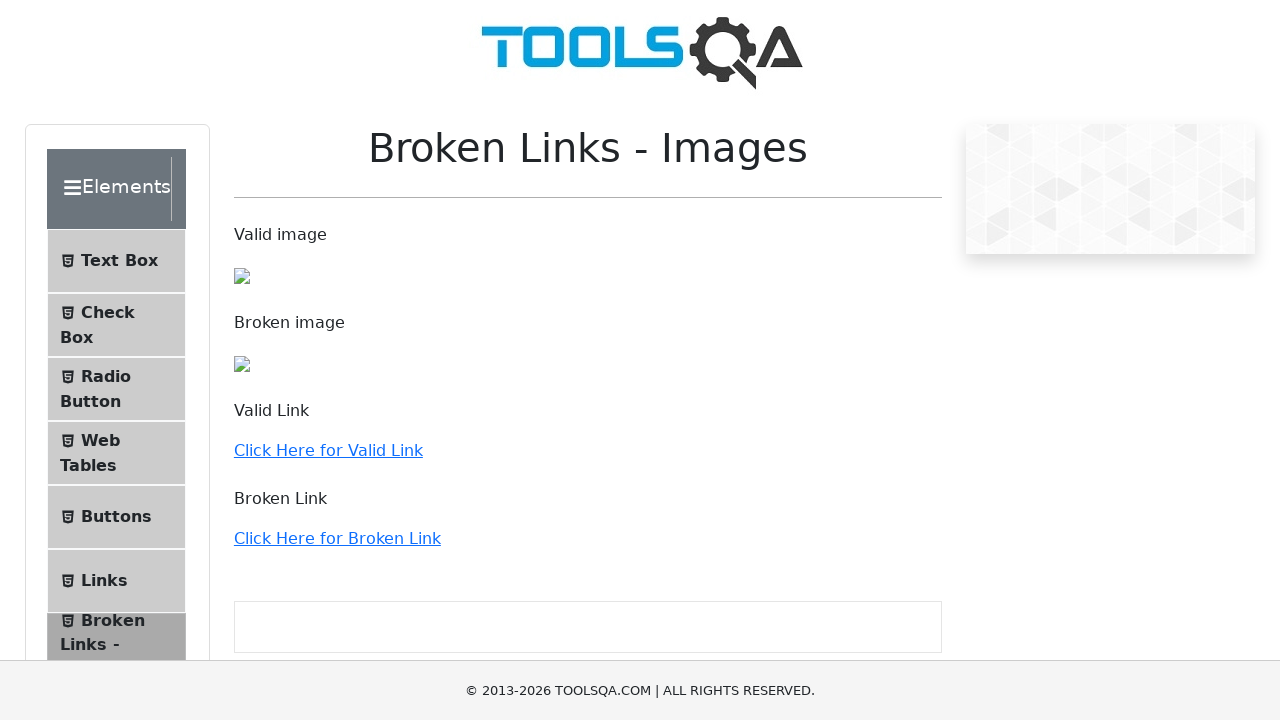